Tests how an Angular application handles failed network requests by intercepting and aborting requests containing "GetBook" in the URL, then verifying the table element behavior when the request fails.

Starting URL: https://www.rahulshettyacademy.com/angularAppdemo/

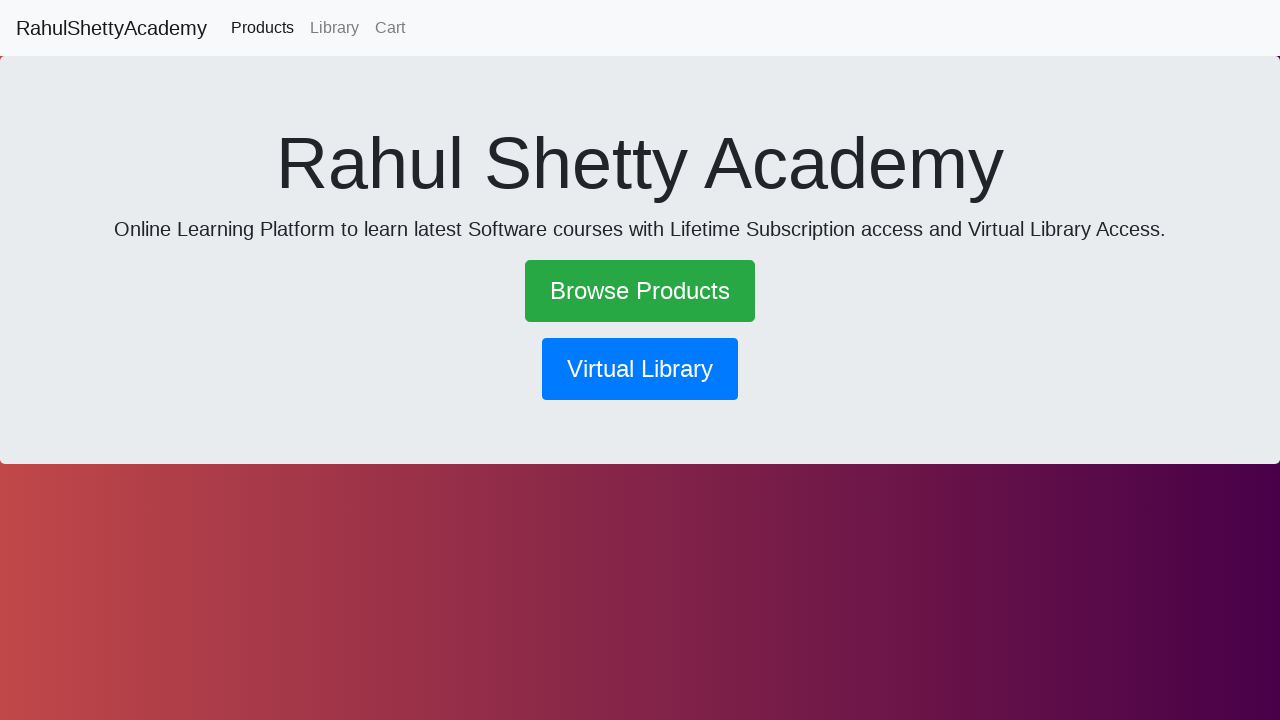

Set up route interception to abort requests containing 'GetBook'
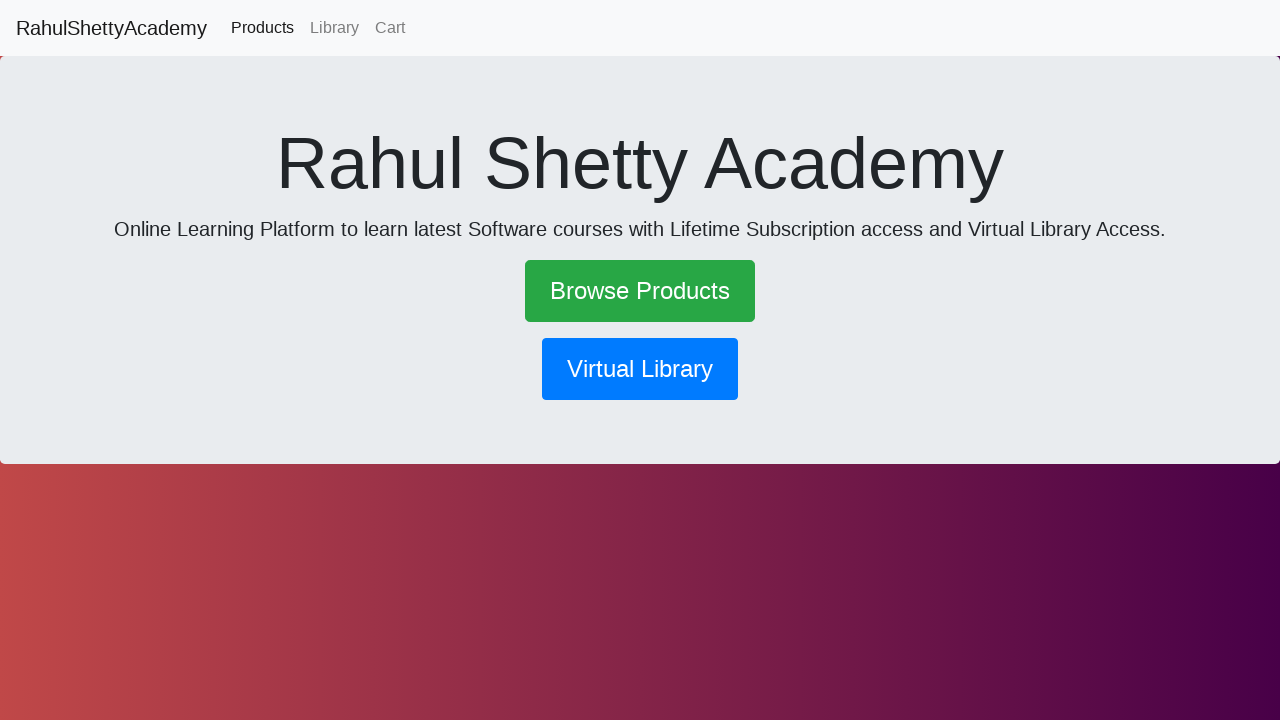

Clicked primary button to trigger GetBook request at (640, 369) on .btn.btn-primary
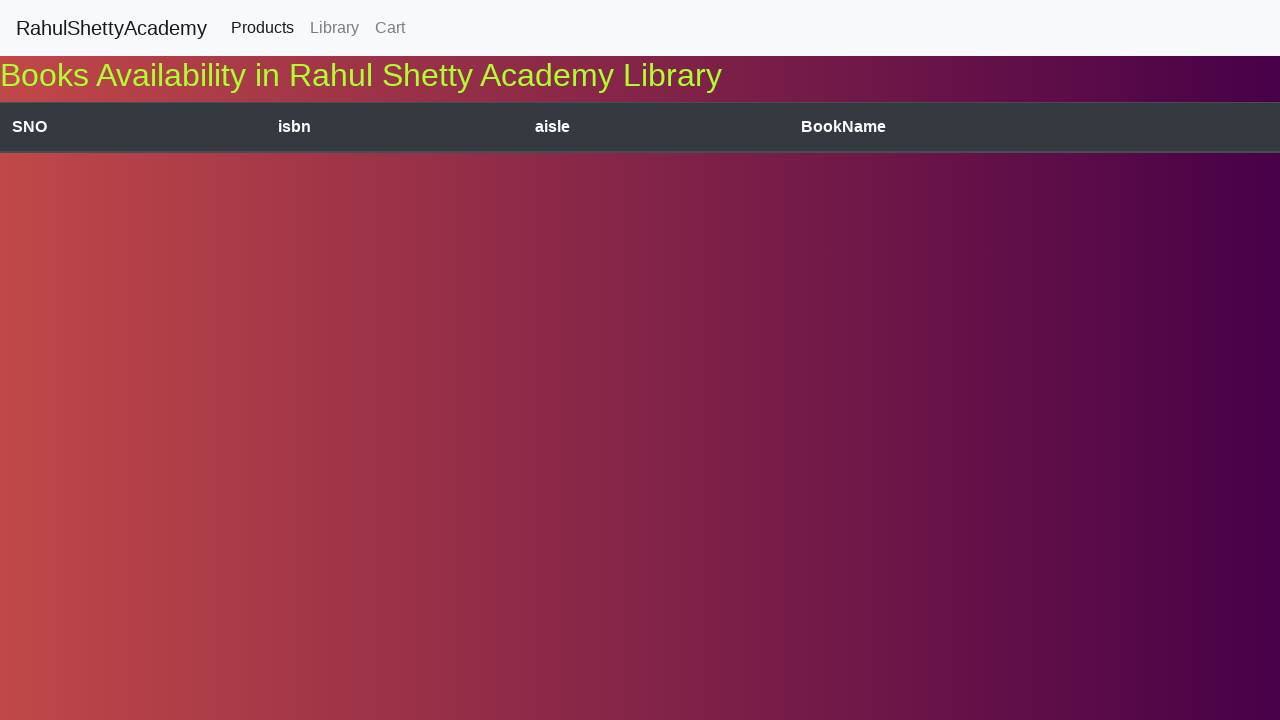

Waited 3 seconds for page to process failed request
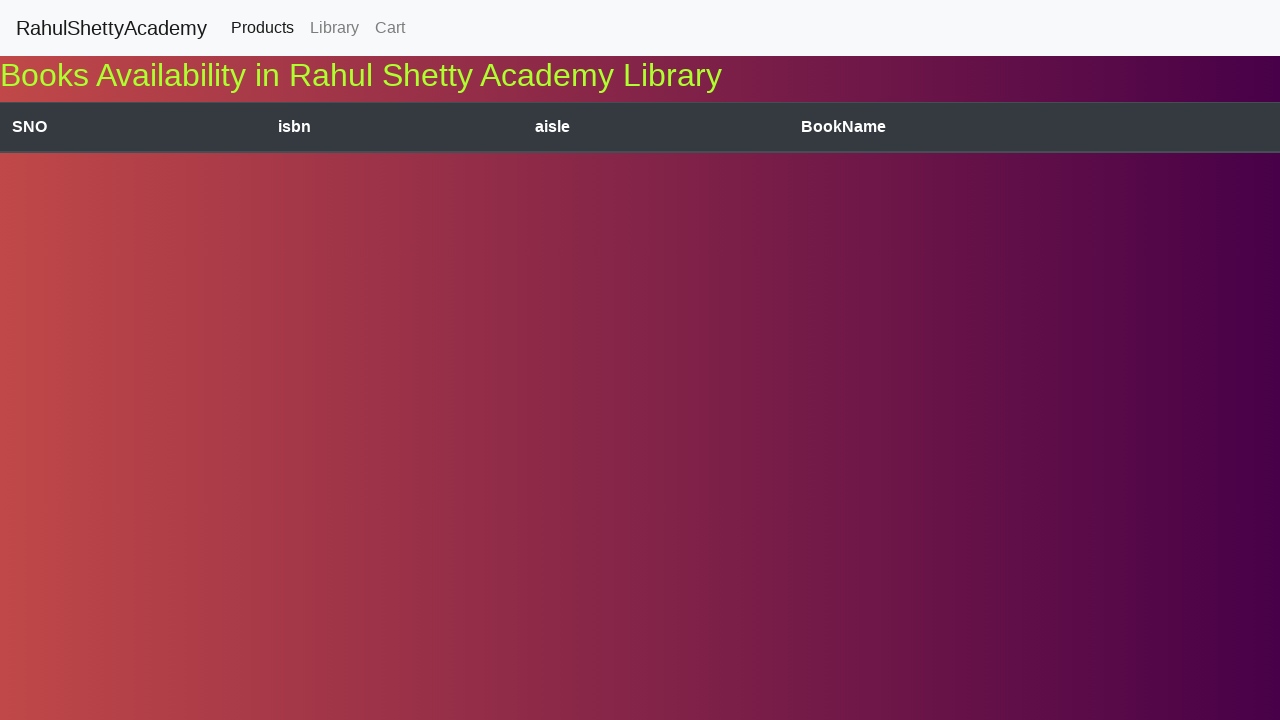

Checked table visibility - result: False
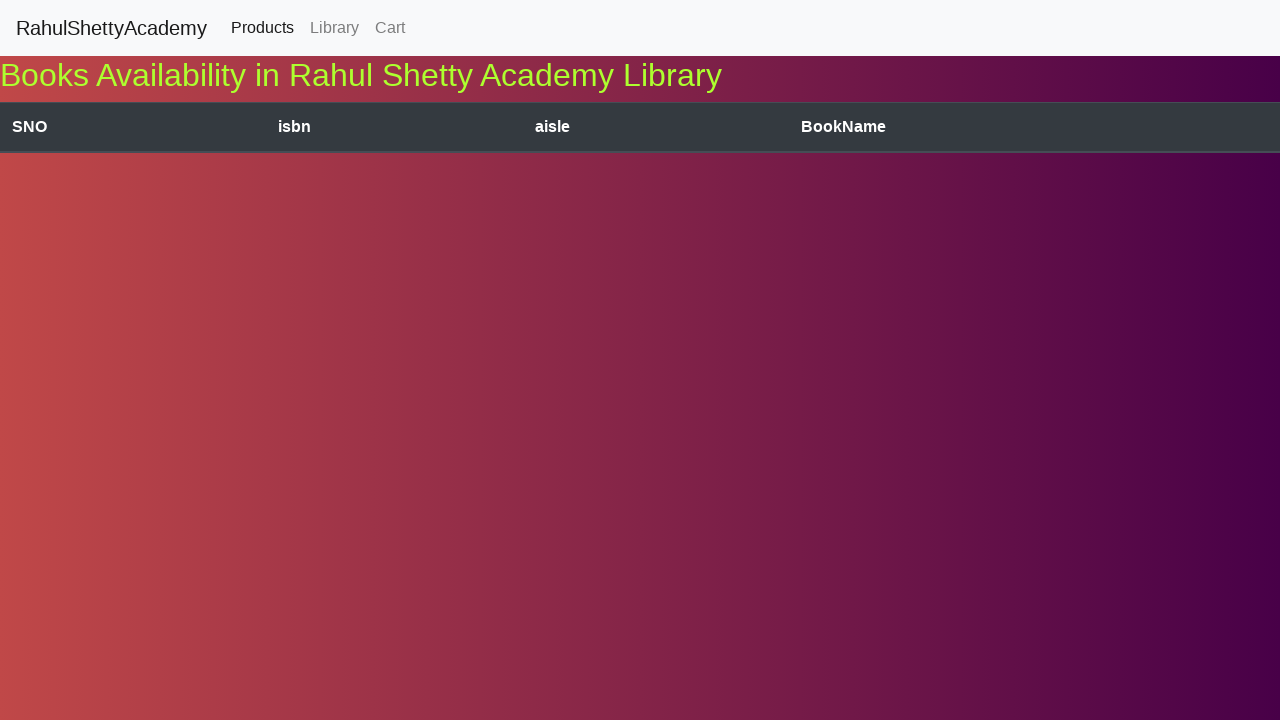

Asserted that table is not visible due to failed GetBook request
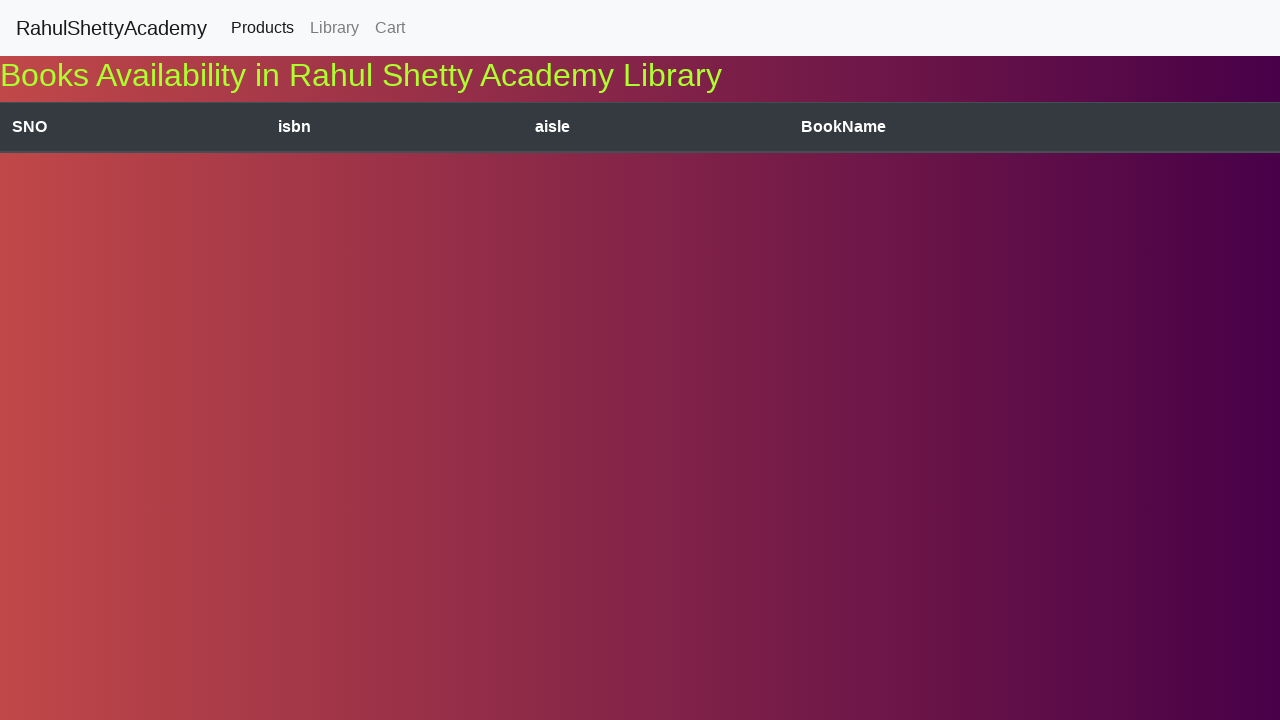

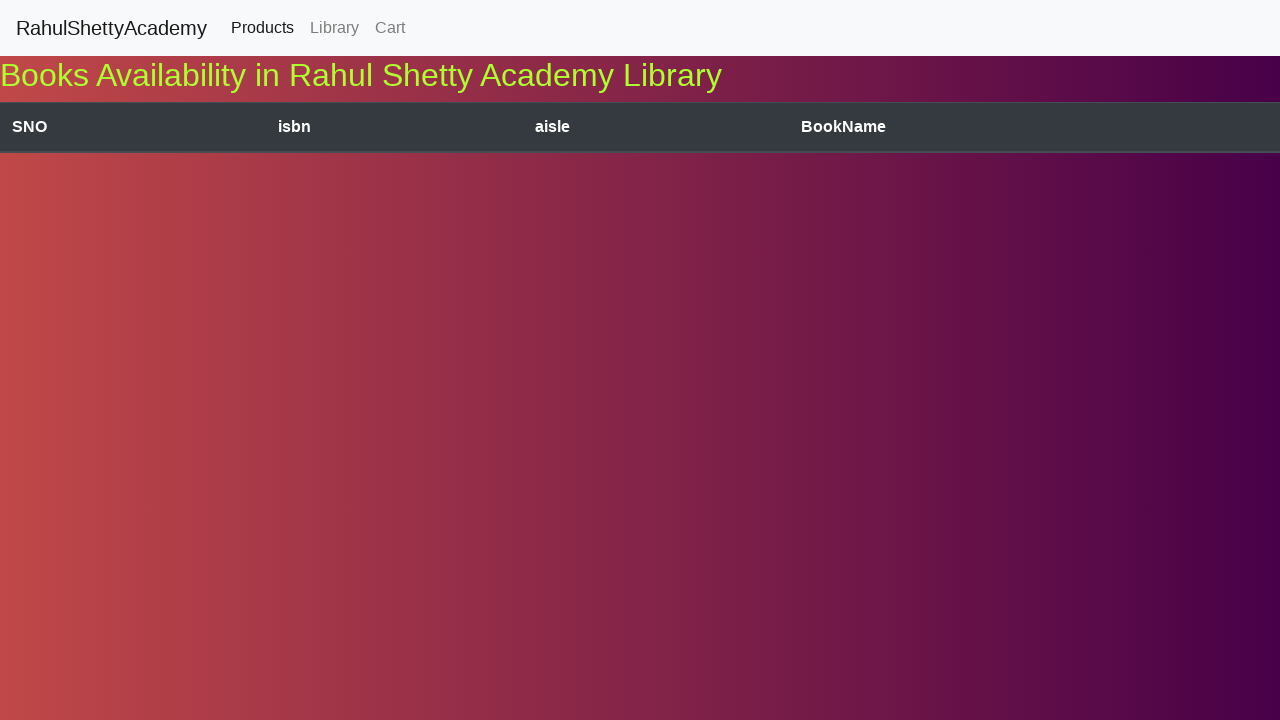